Tests that clicking the Email column header sorts the table email values in ascending alphabetical order.

Starting URL: http://the-internet.herokuapp.com/tables

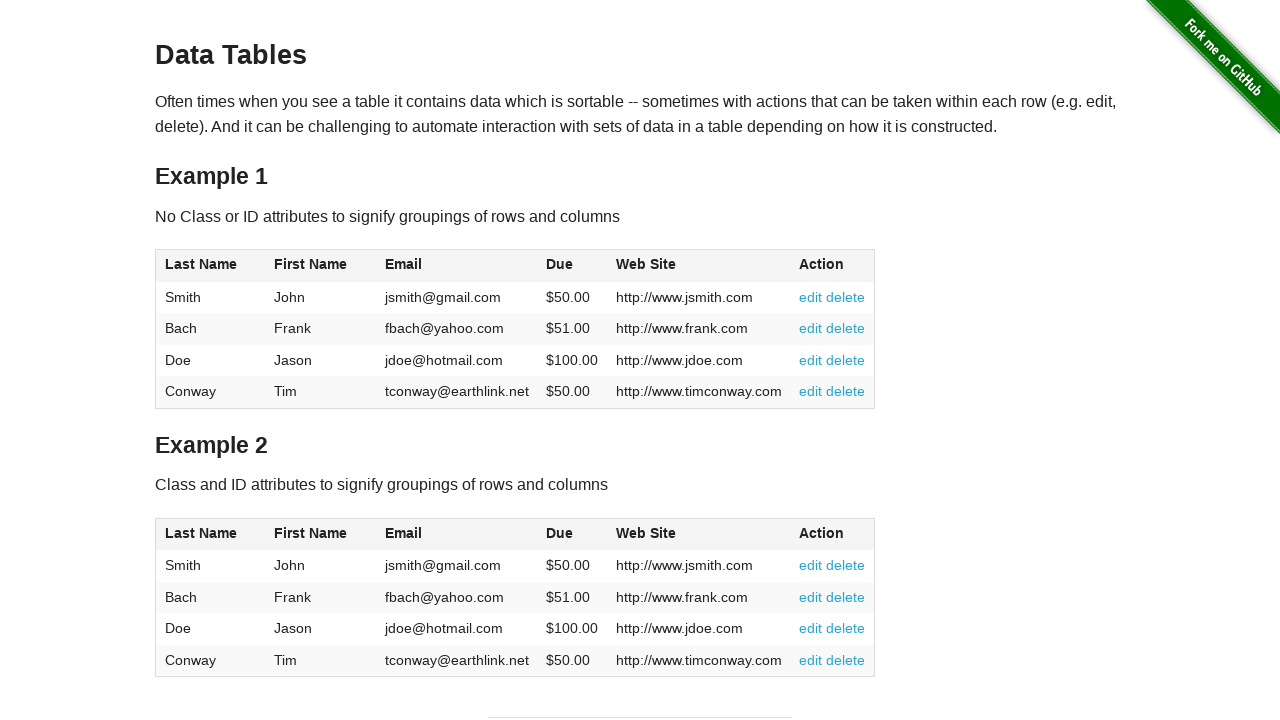

Clicked Email column header to sort table at (457, 266) on #table1 thead tr th:nth-of-type(3)
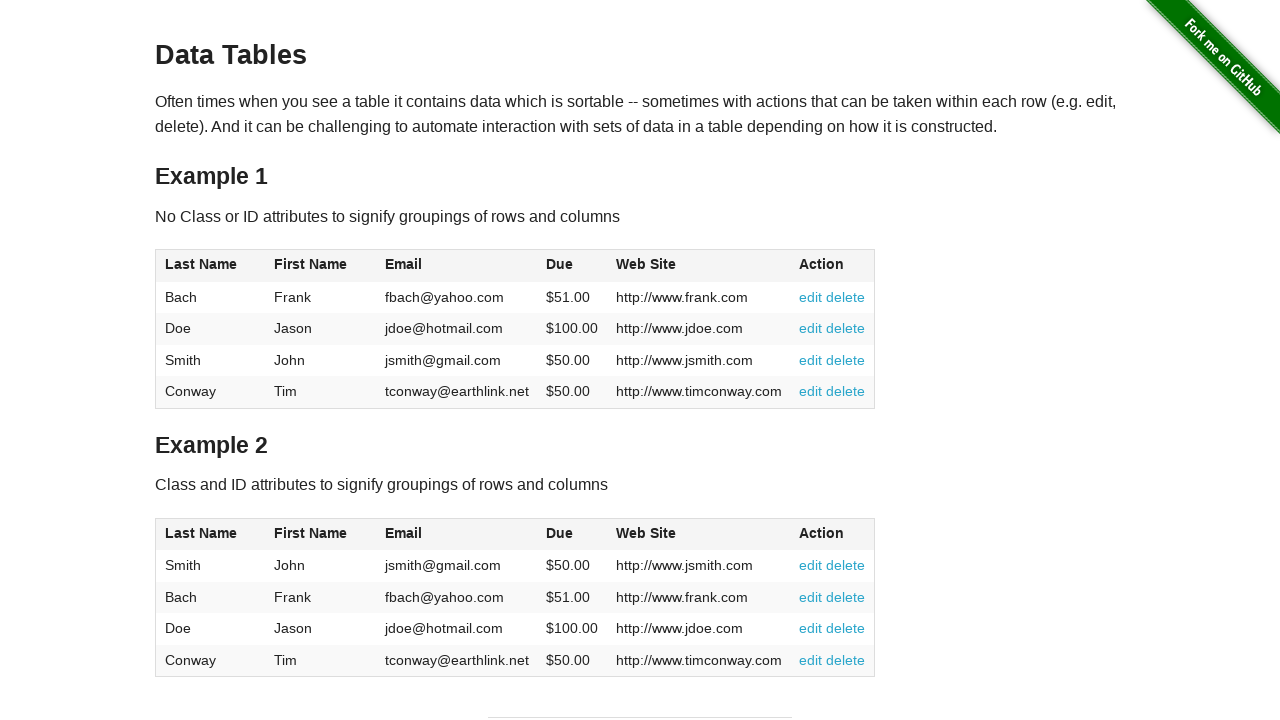

Table email data loaded and is visible
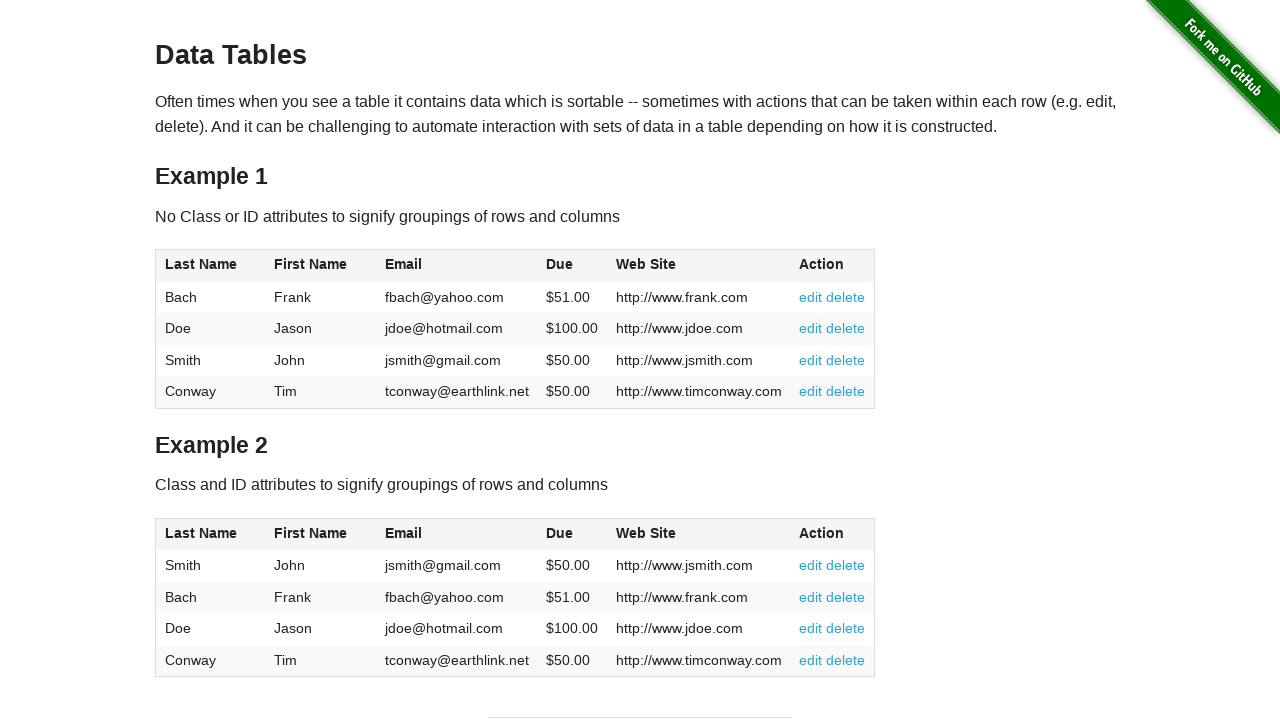

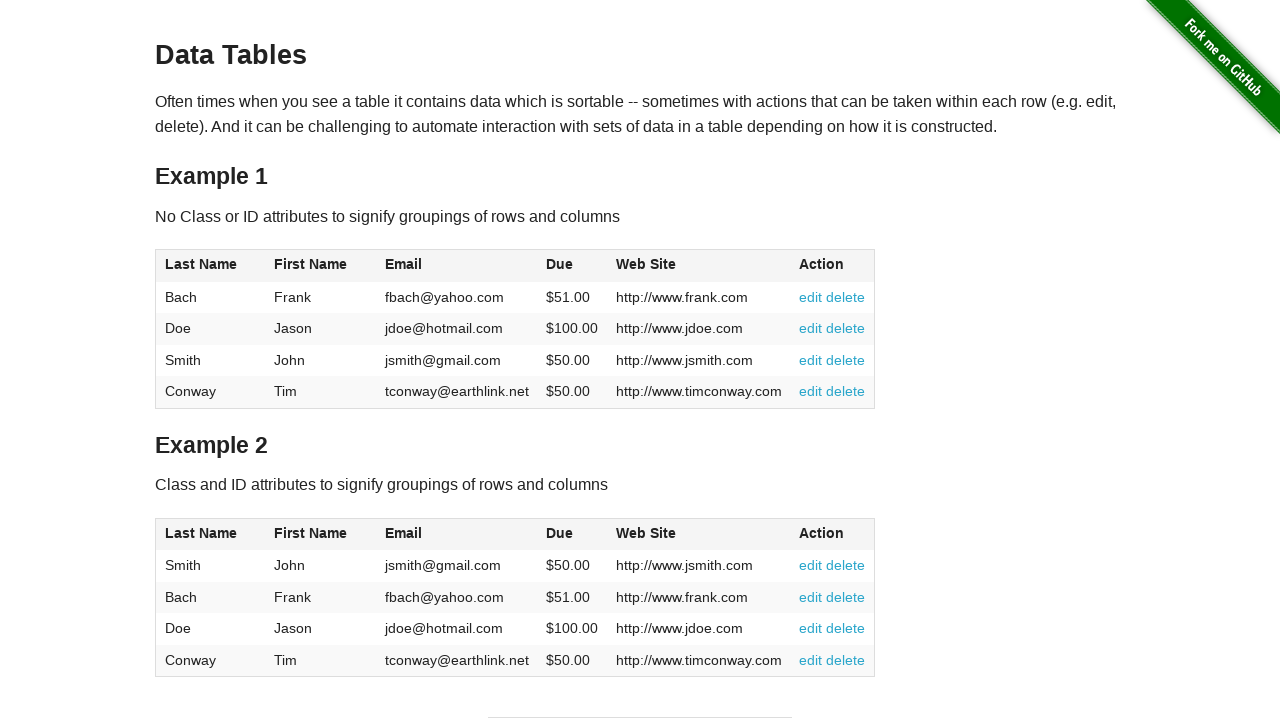